Navigates to GitHub homepage and extracts all links, counting them and collecting their text

Starting URL: https://github.com/

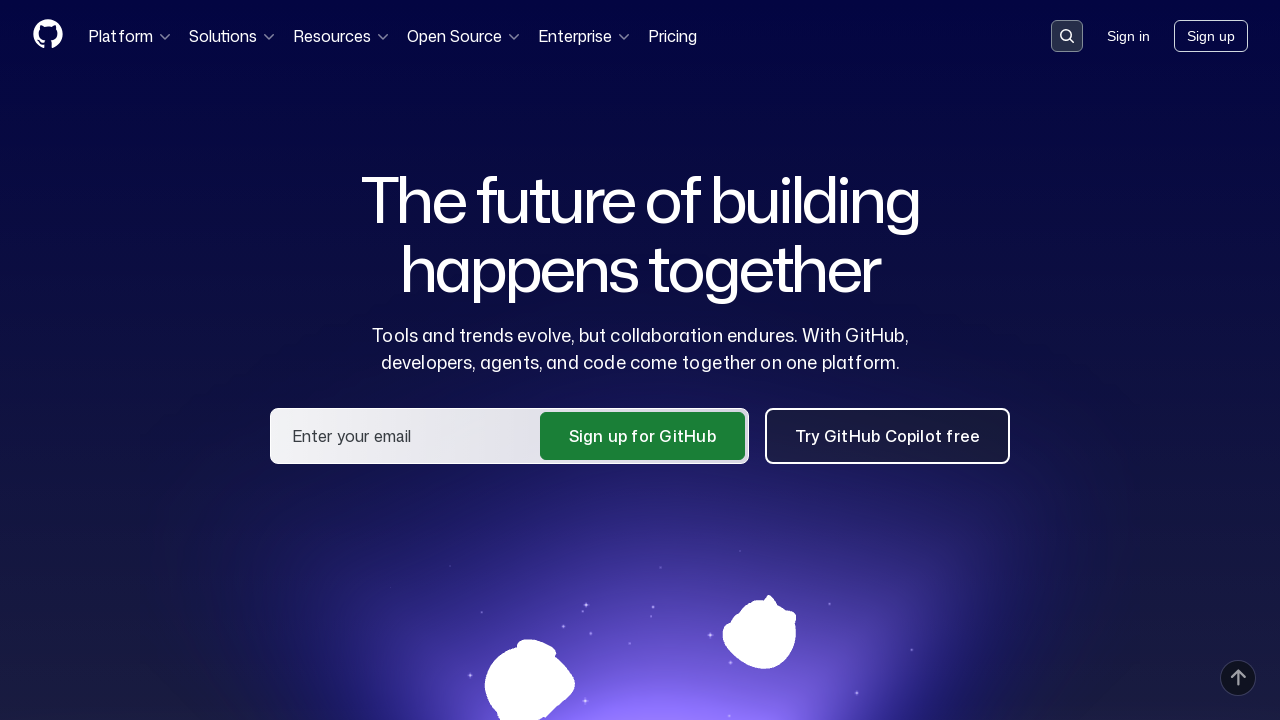

Navigated to GitHub homepage
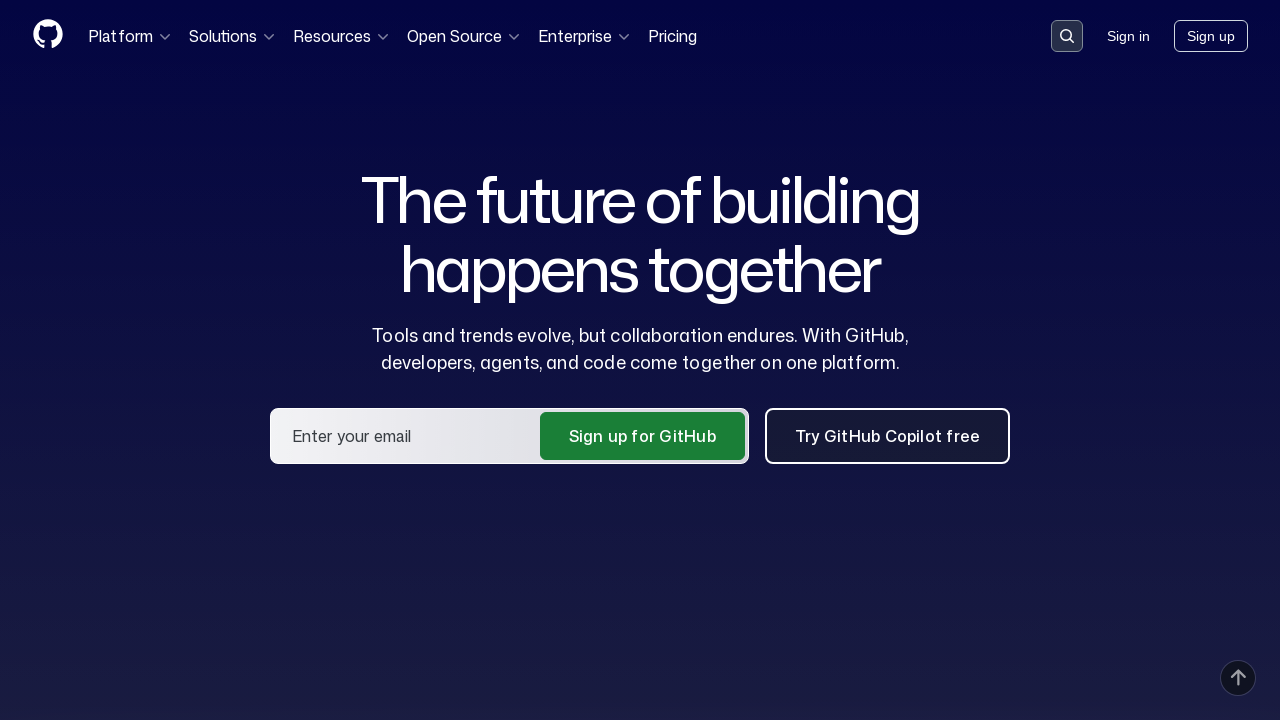

Located all links on GitHub homepage
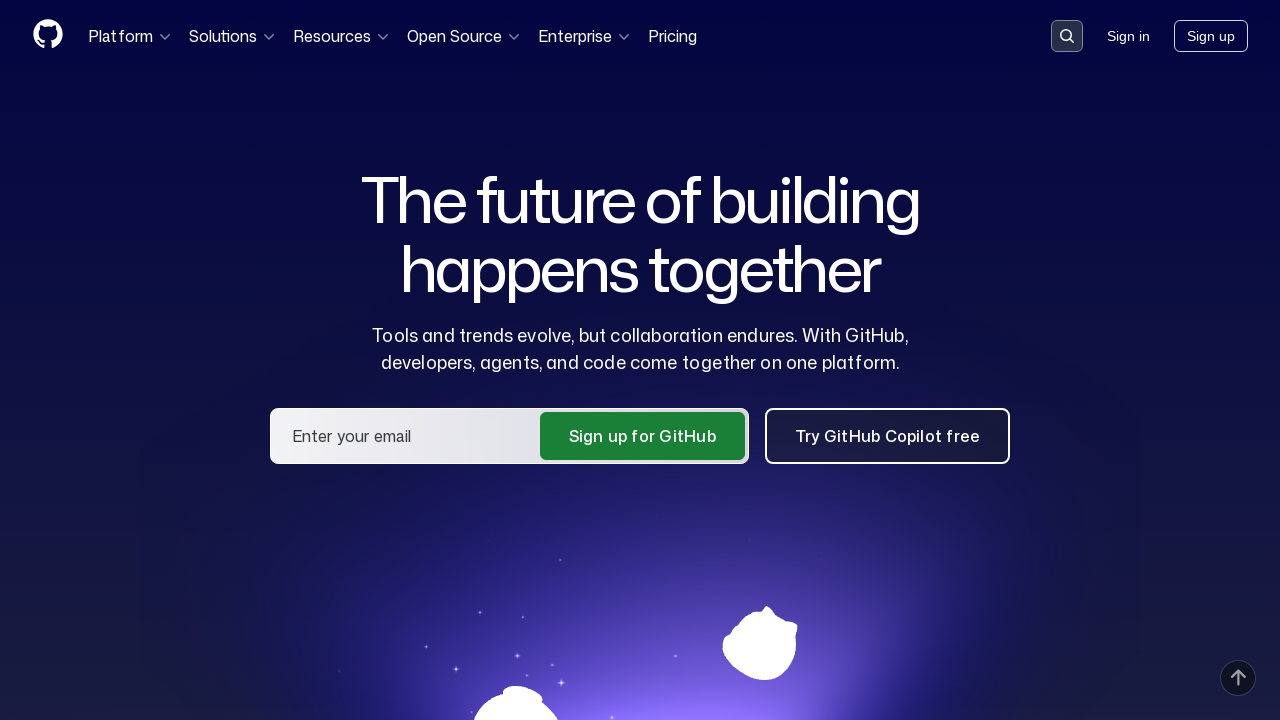

Counted 152 links on the page
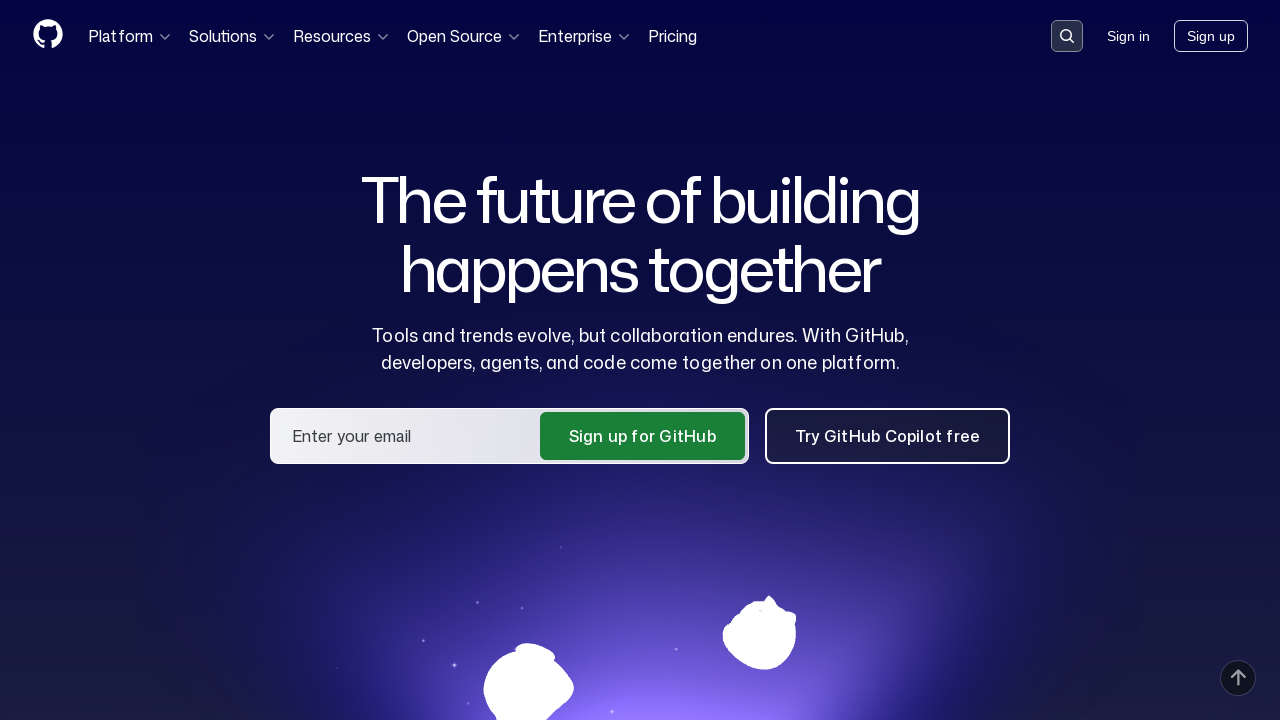

Extracted 148 non-empty link texts from the page
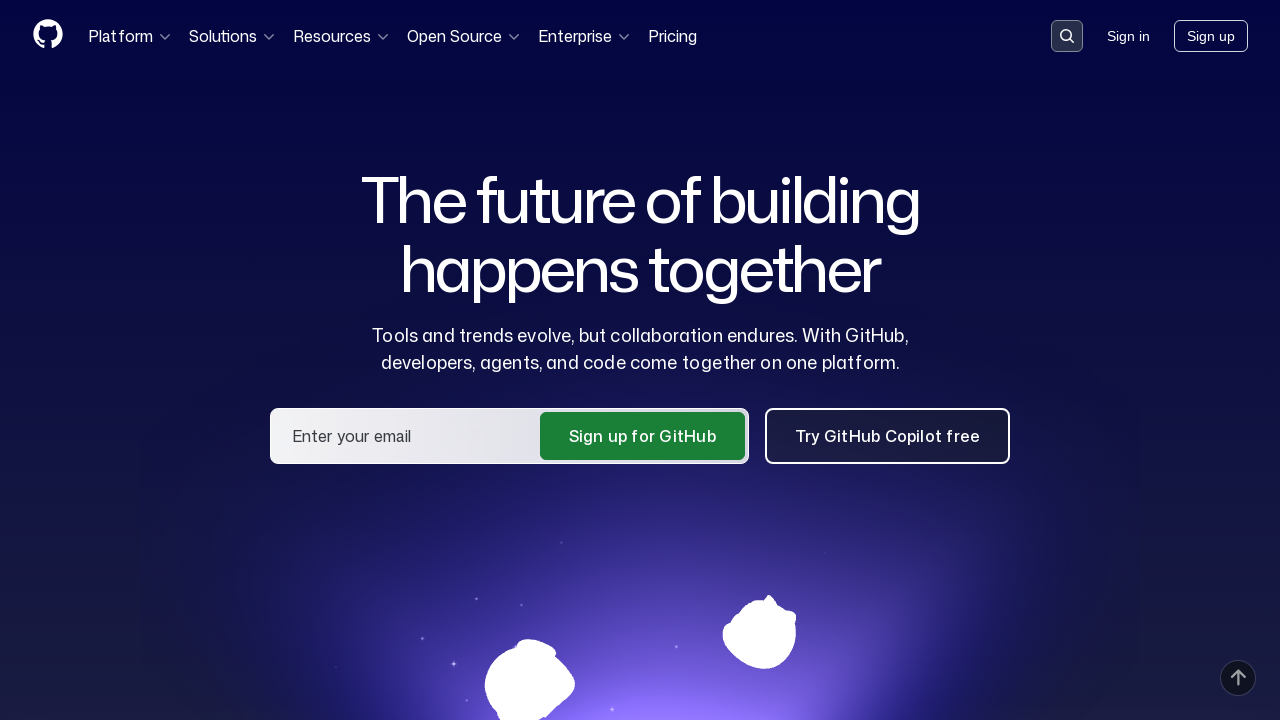

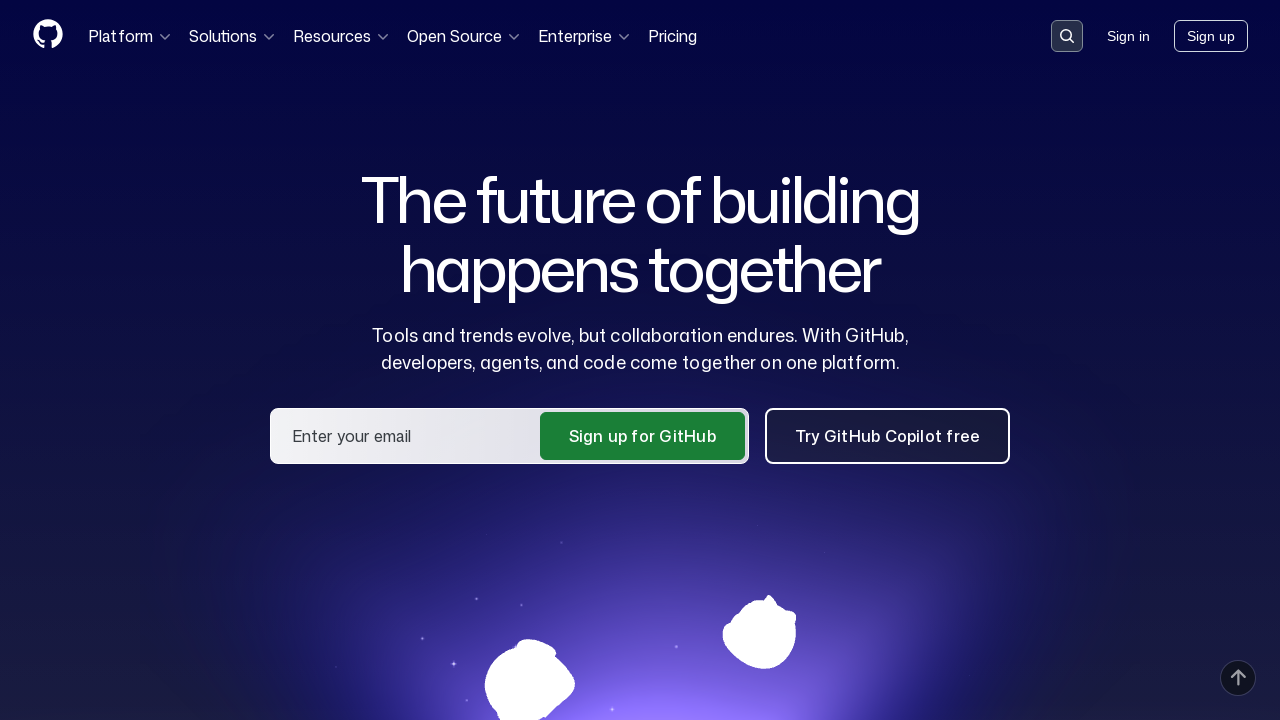